Tests a signature pad by drawing on a canvas element using mouse movements and then clearing the signature

Starting URL: https://szimek.github.io/signature_pad/

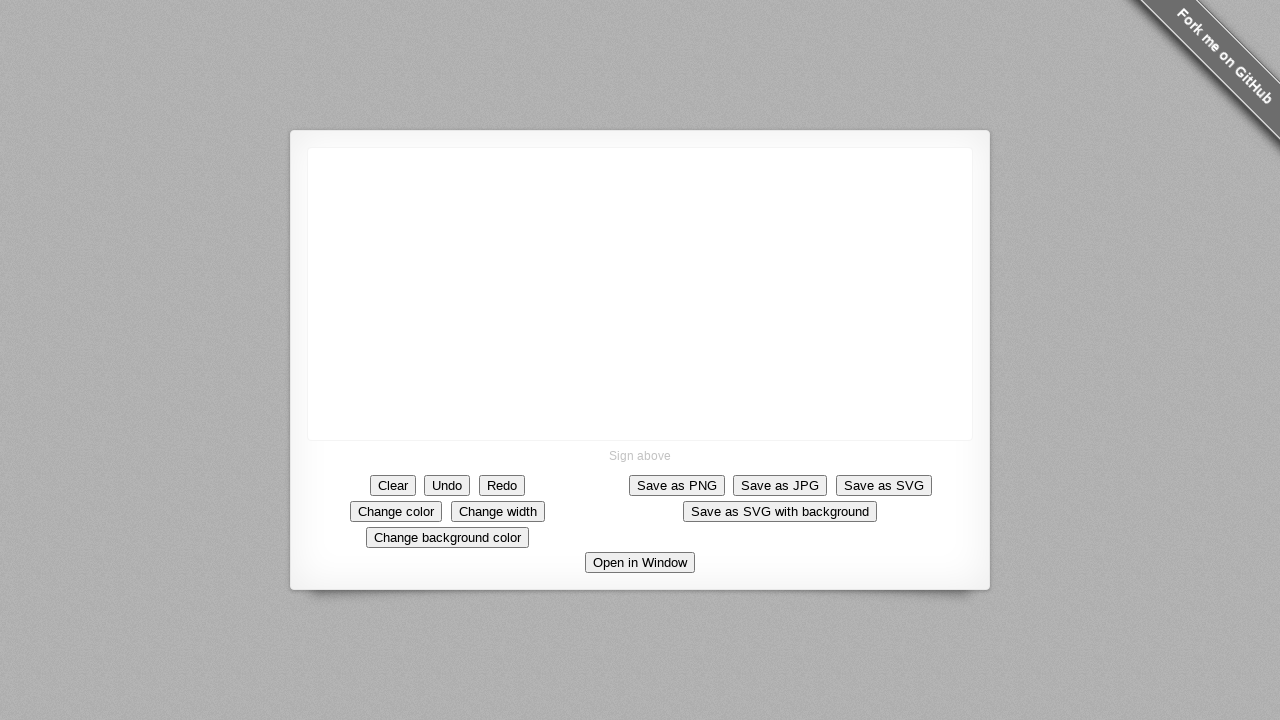

Located signature canvas element
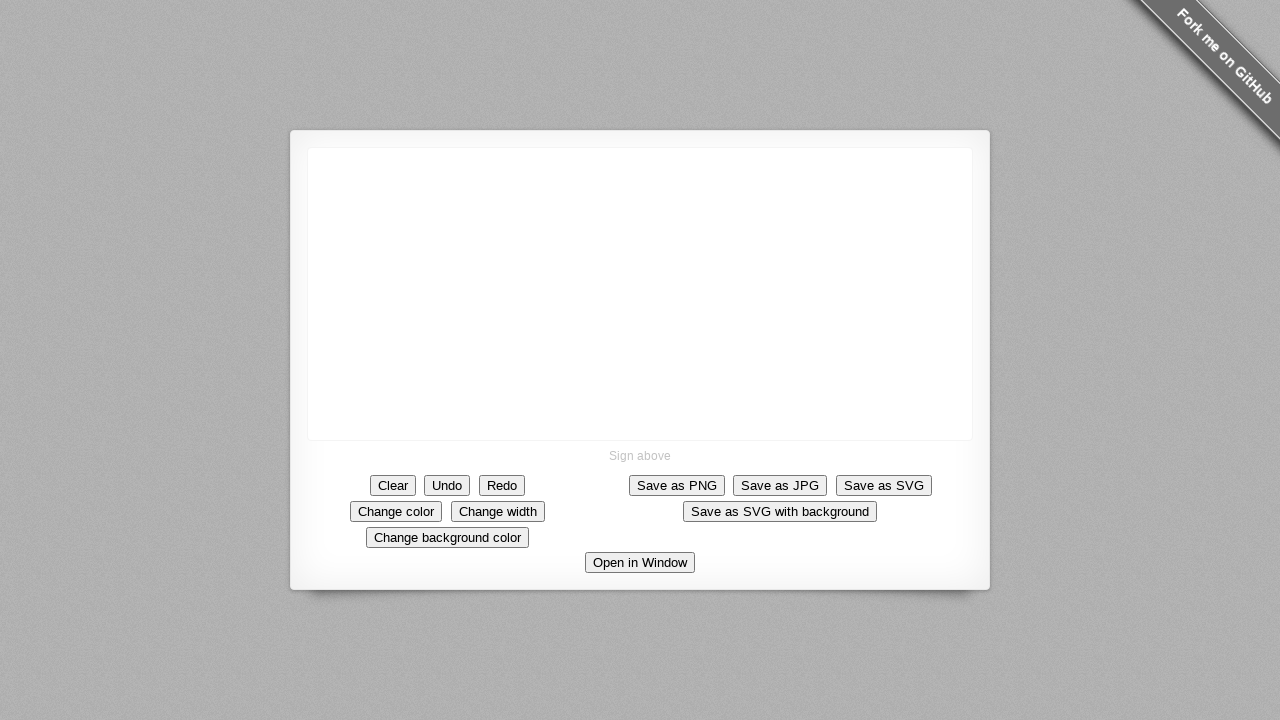

Canvas element became visible
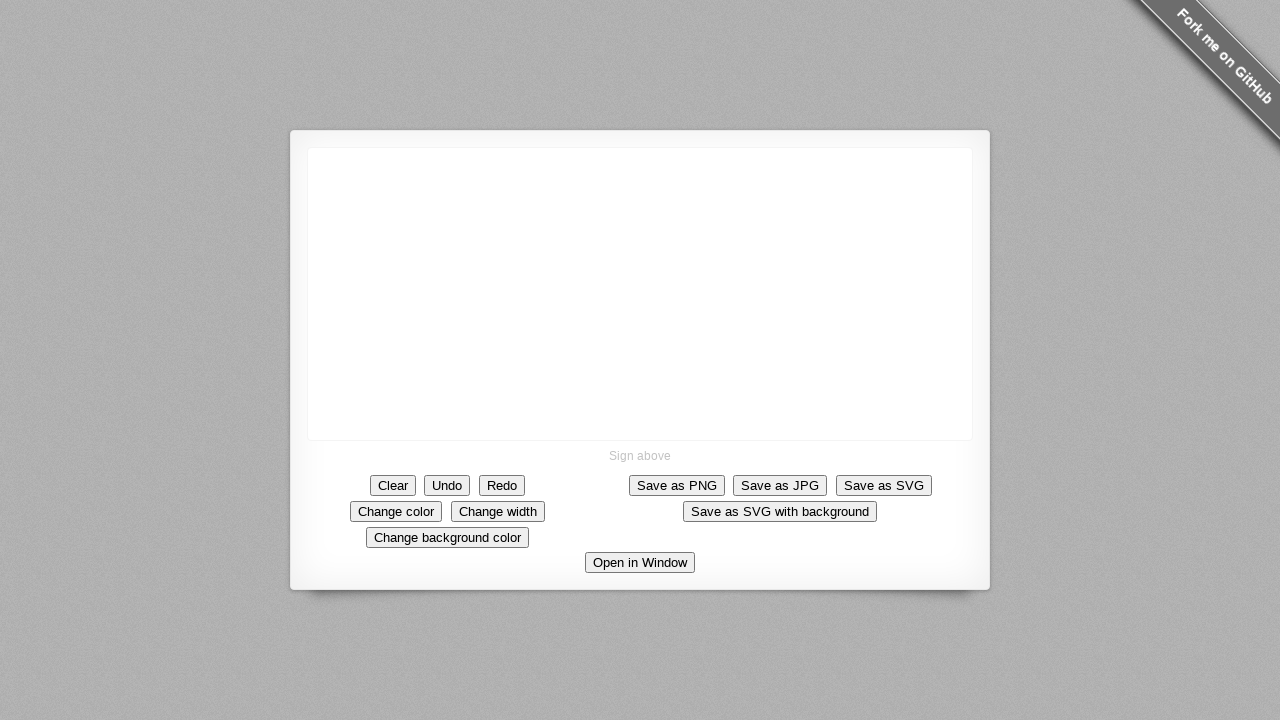

Retrieved bounding box of canvas element
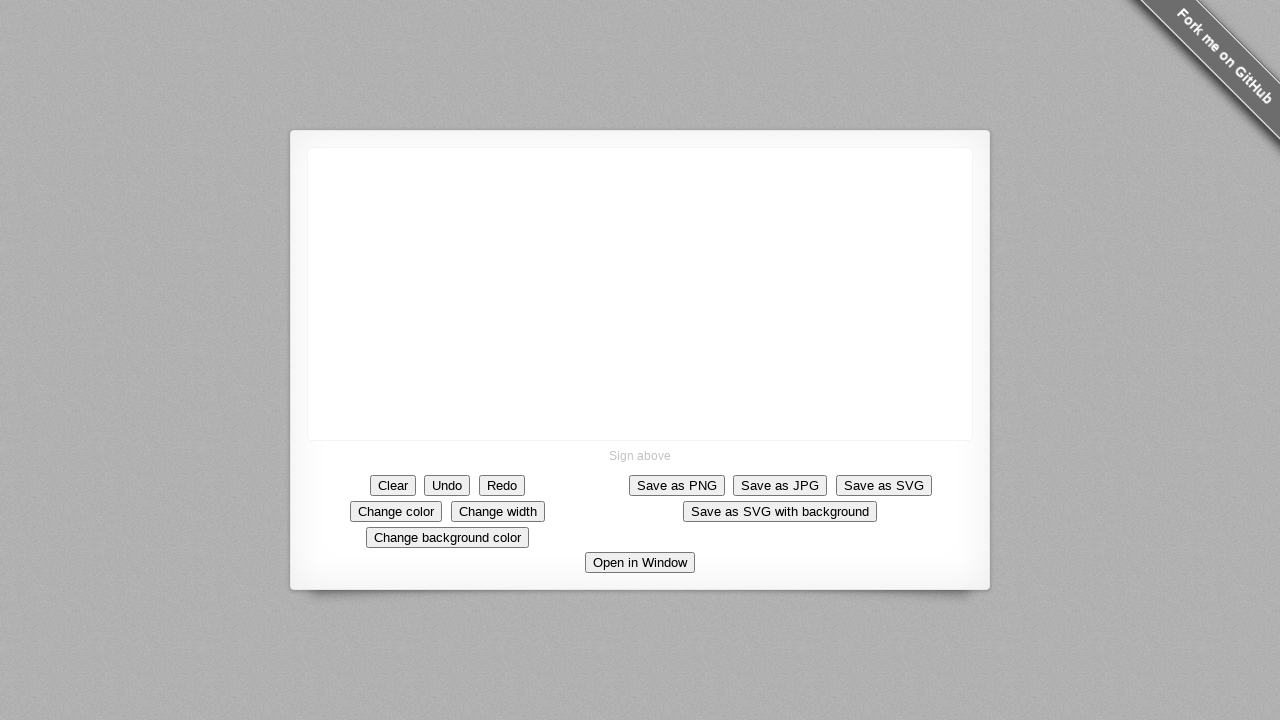

Moved mouse to starting position on canvas at (358, 198)
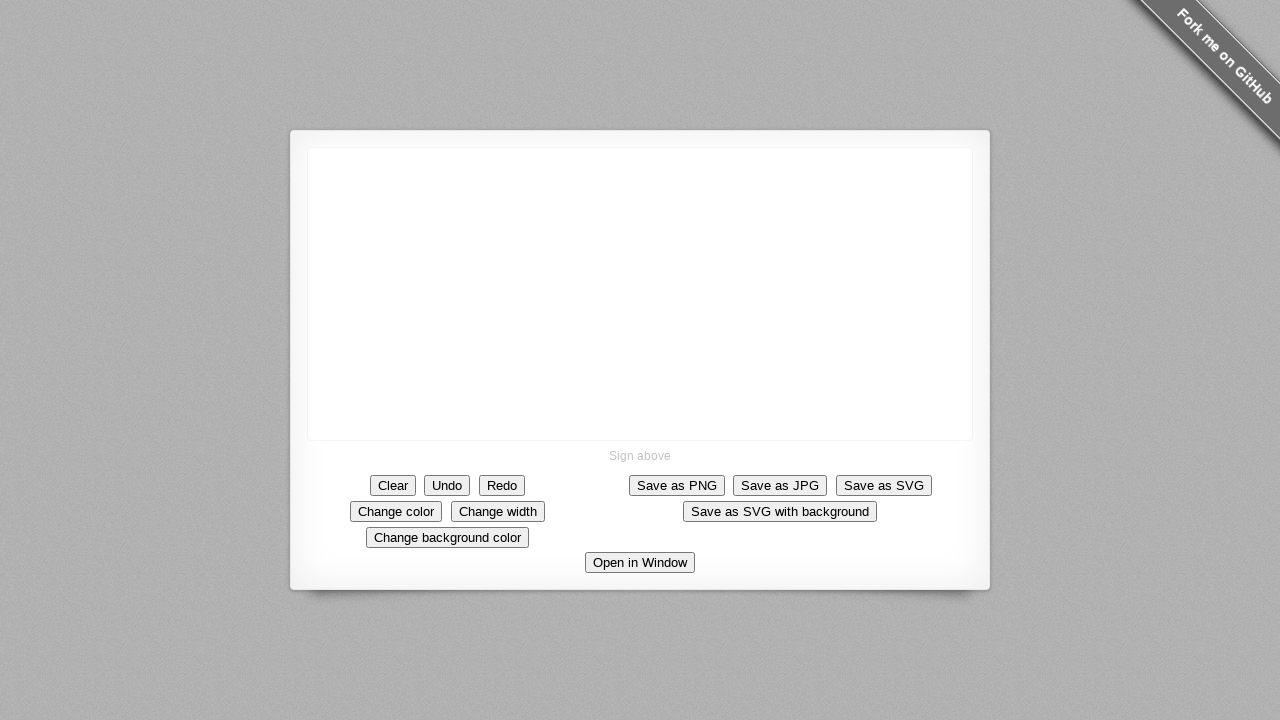

Pressed down mouse button to start drawing at (358, 198)
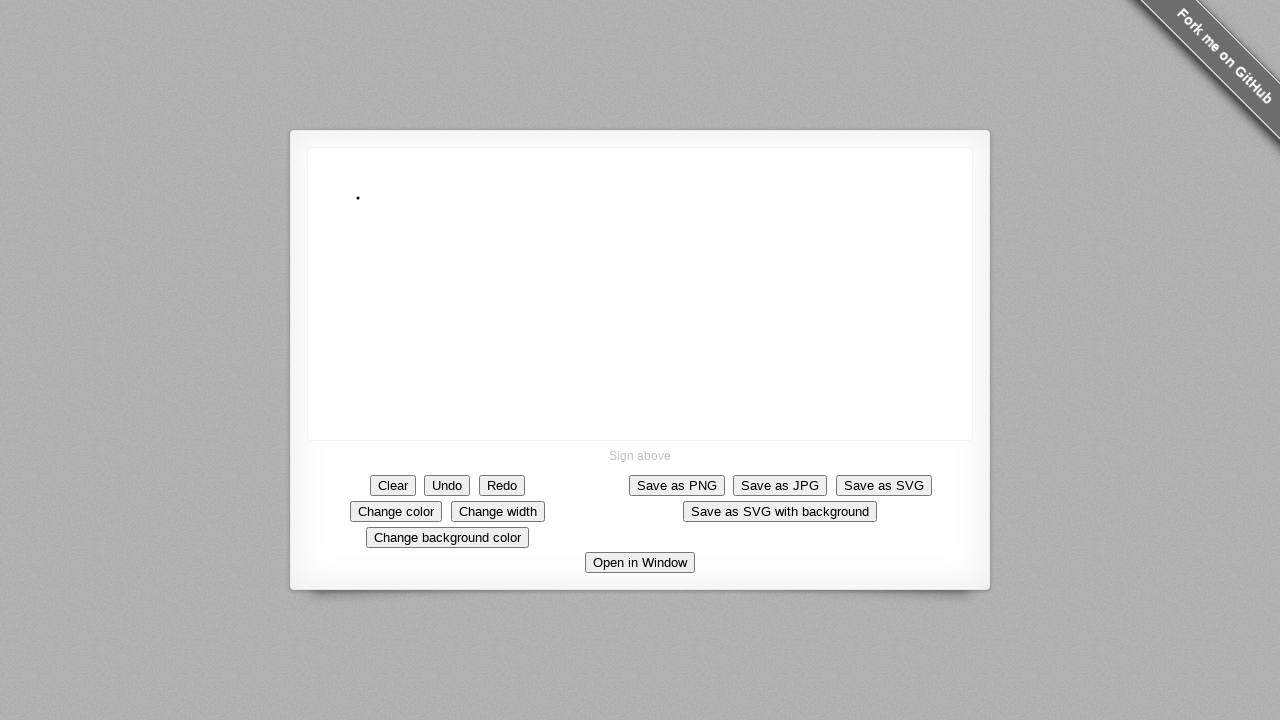

Drew signature stroke - moved to first point at (458, 258)
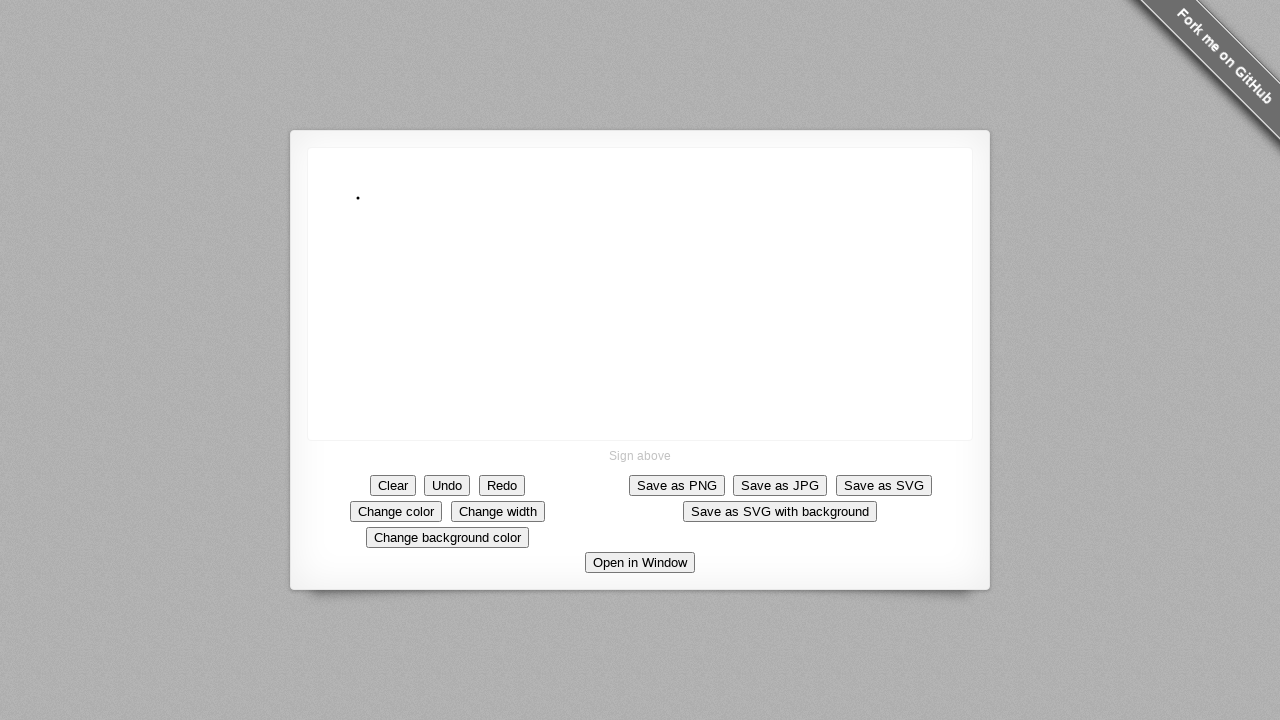

Continued signature stroke - maintained position at (458, 258)
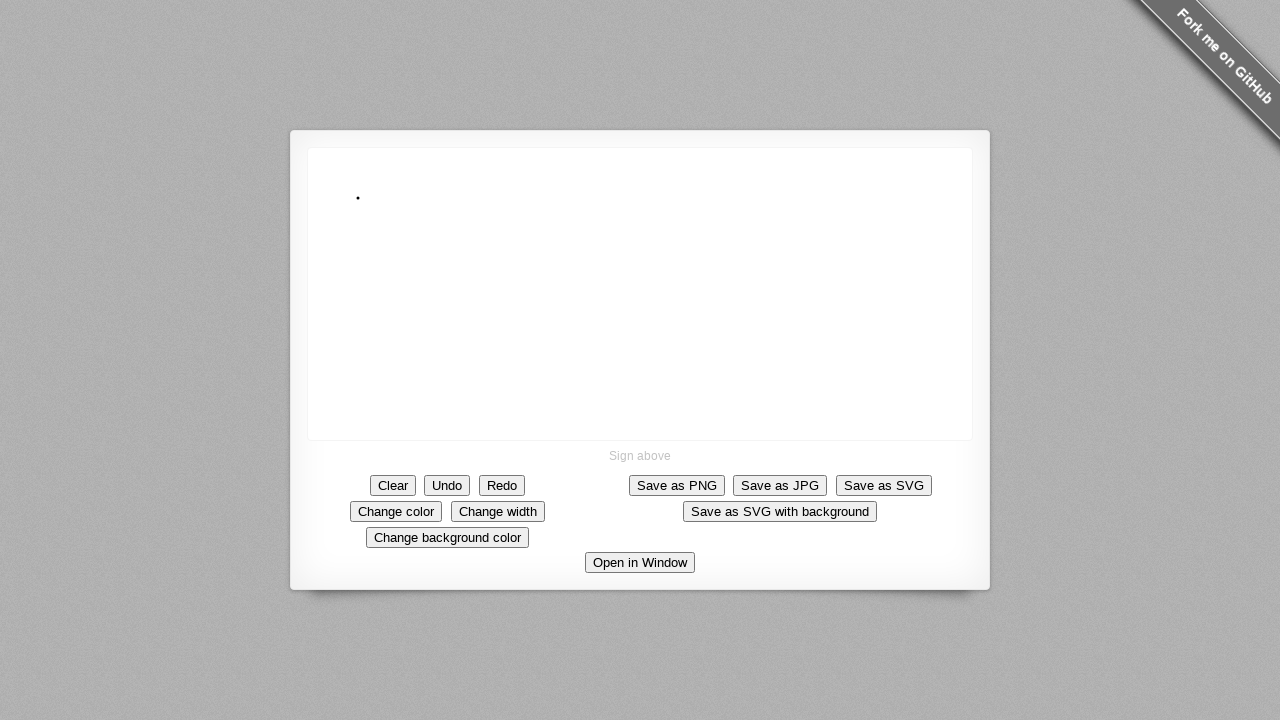

Drew signature stroke - moved to second point at (548, 308)
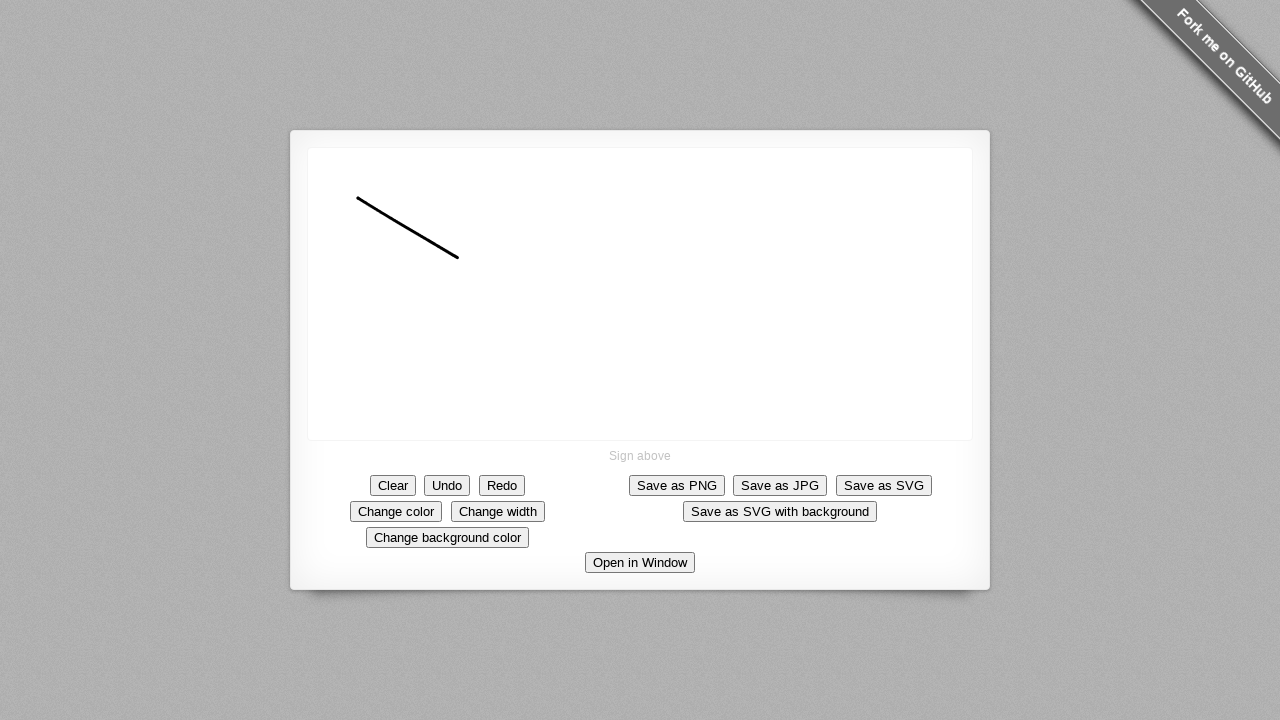

Drew signature stroke - moved to third point at (648, 308)
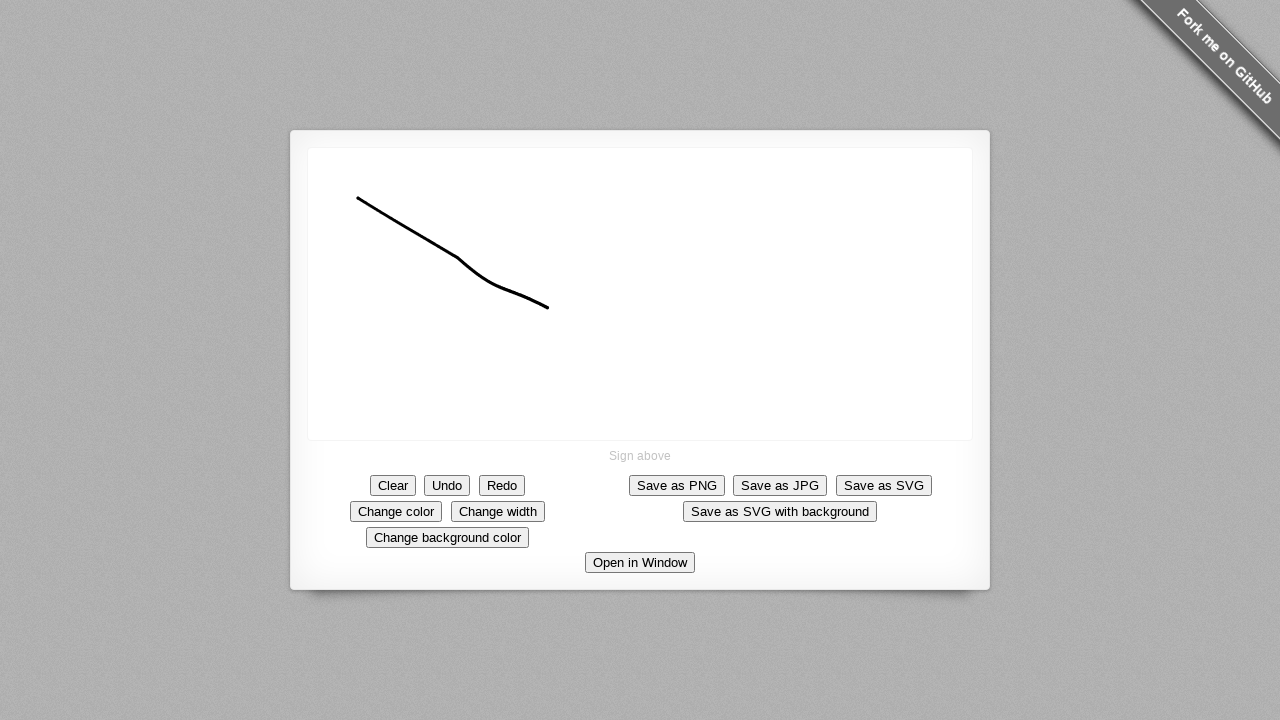

Drew signature stroke - moved to final point at (348, 308)
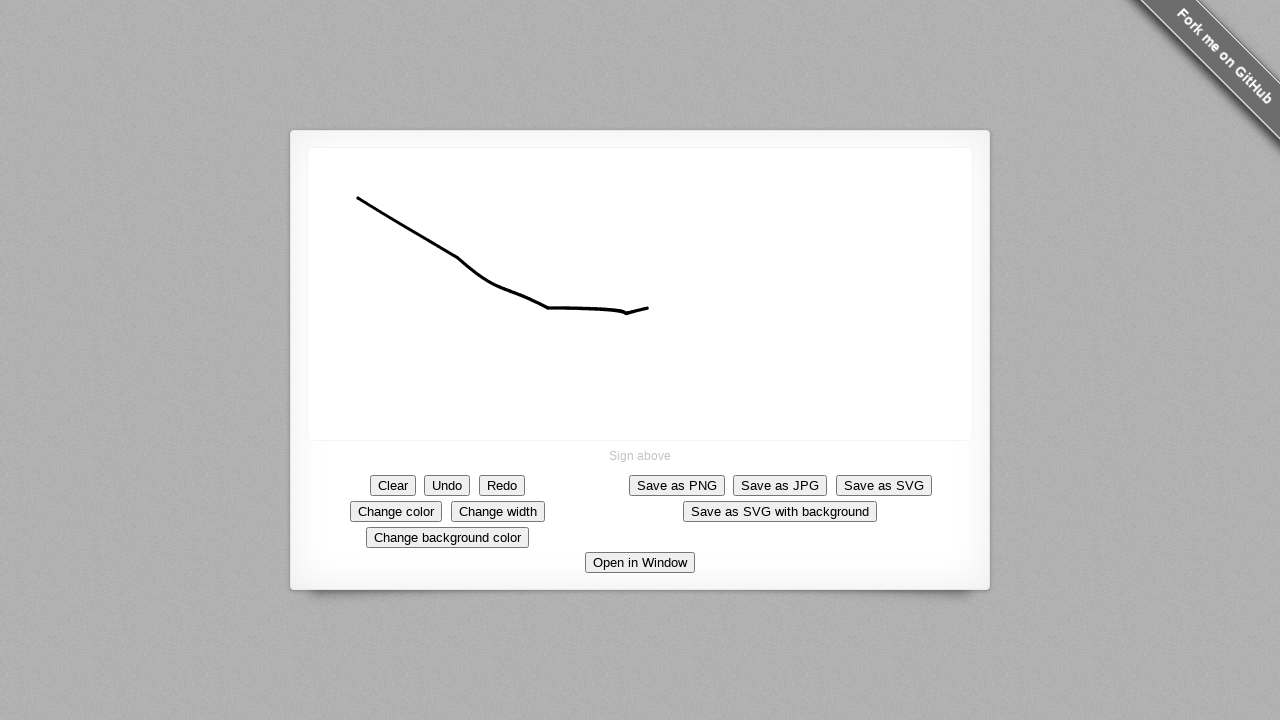

Released mouse button to complete signature drawing at (348, 308)
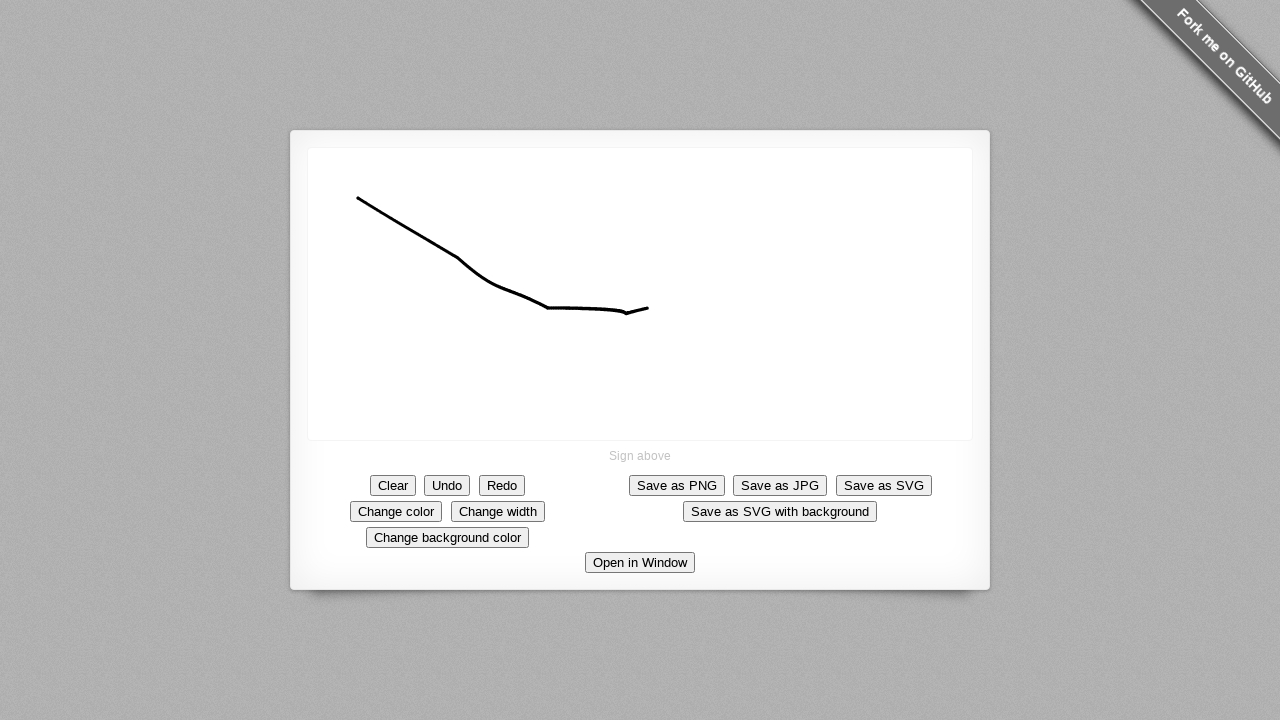

Clicked Clear button to reset signature pad at (393, 485) on button:has-text('Clear')
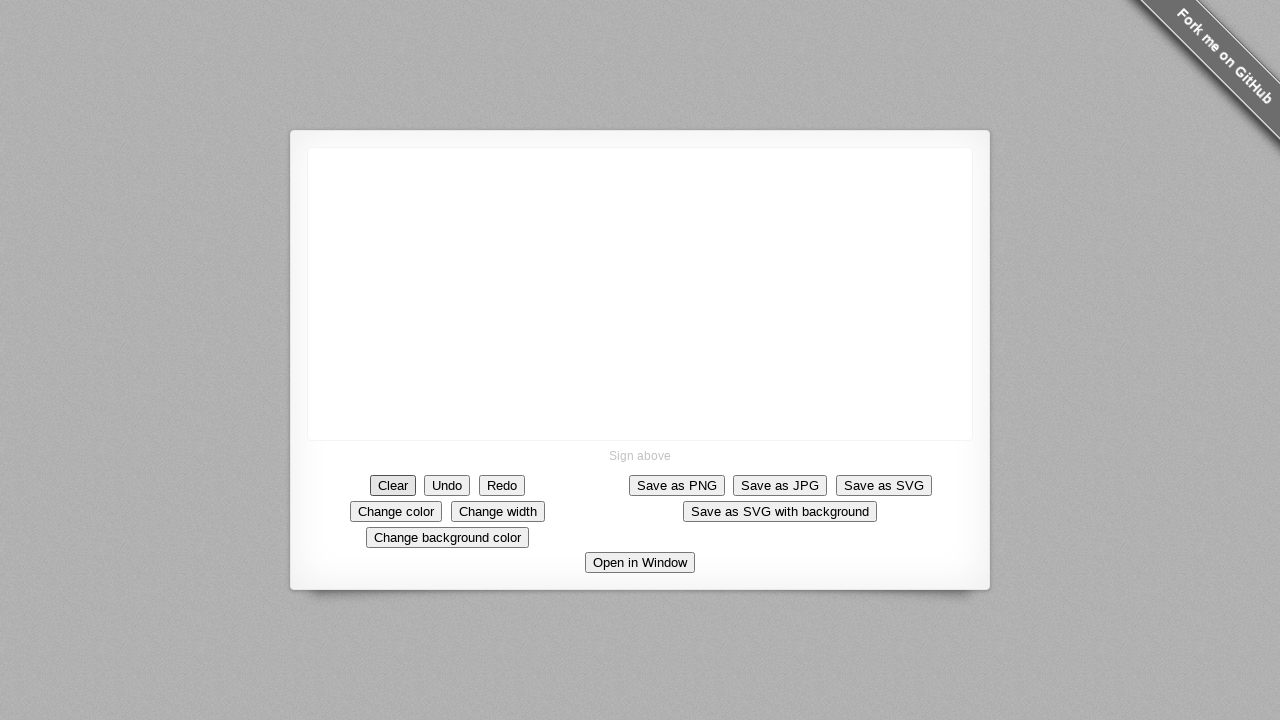

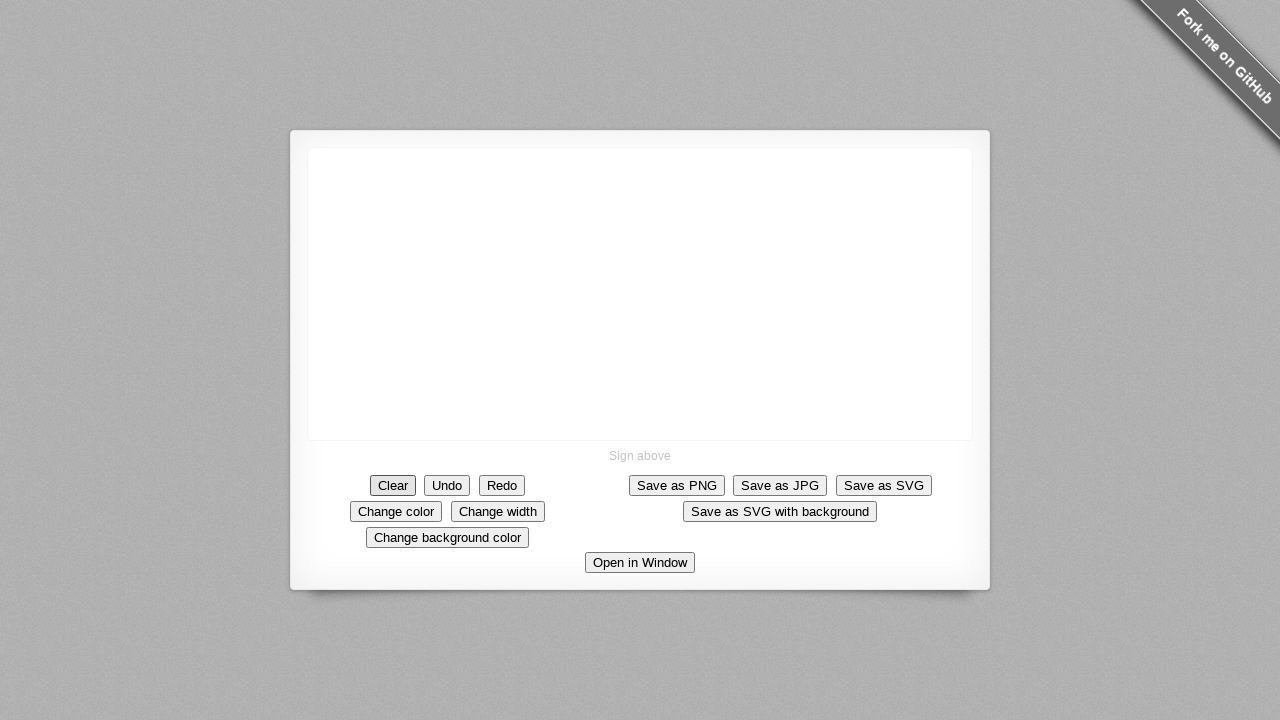